Tests navigation by clicking a link and verifying the resulting URL

Starting URL: https://auto.ria.com/

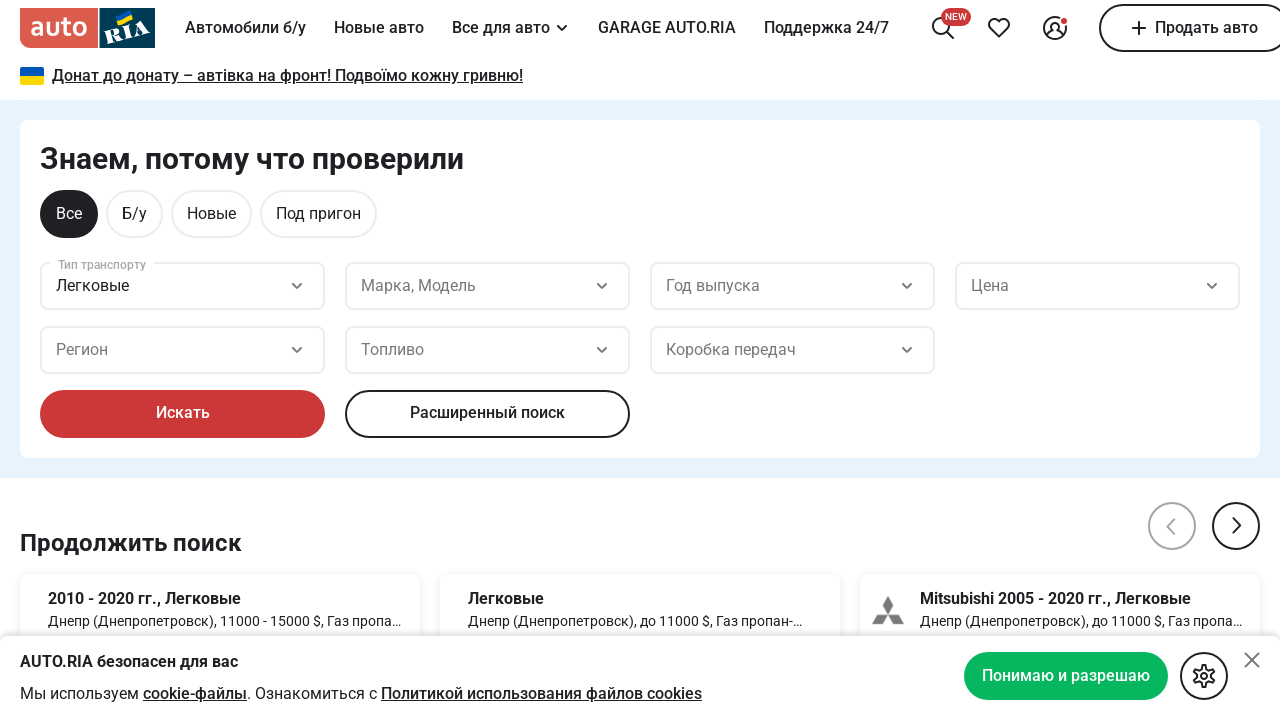

Clicked link to navigate to used cars section at (246, 28) on a[href='/car/used/']
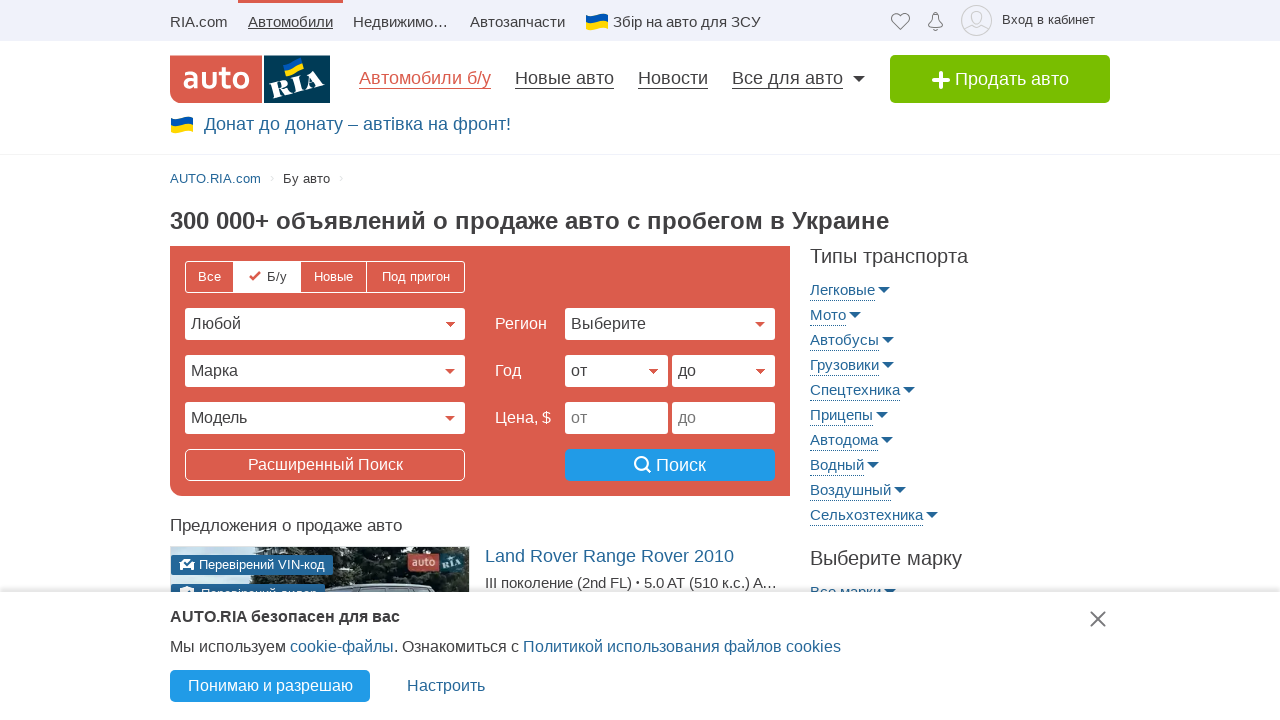

Verified navigation to used cars URL (https://auto.ria.com/car/used/)
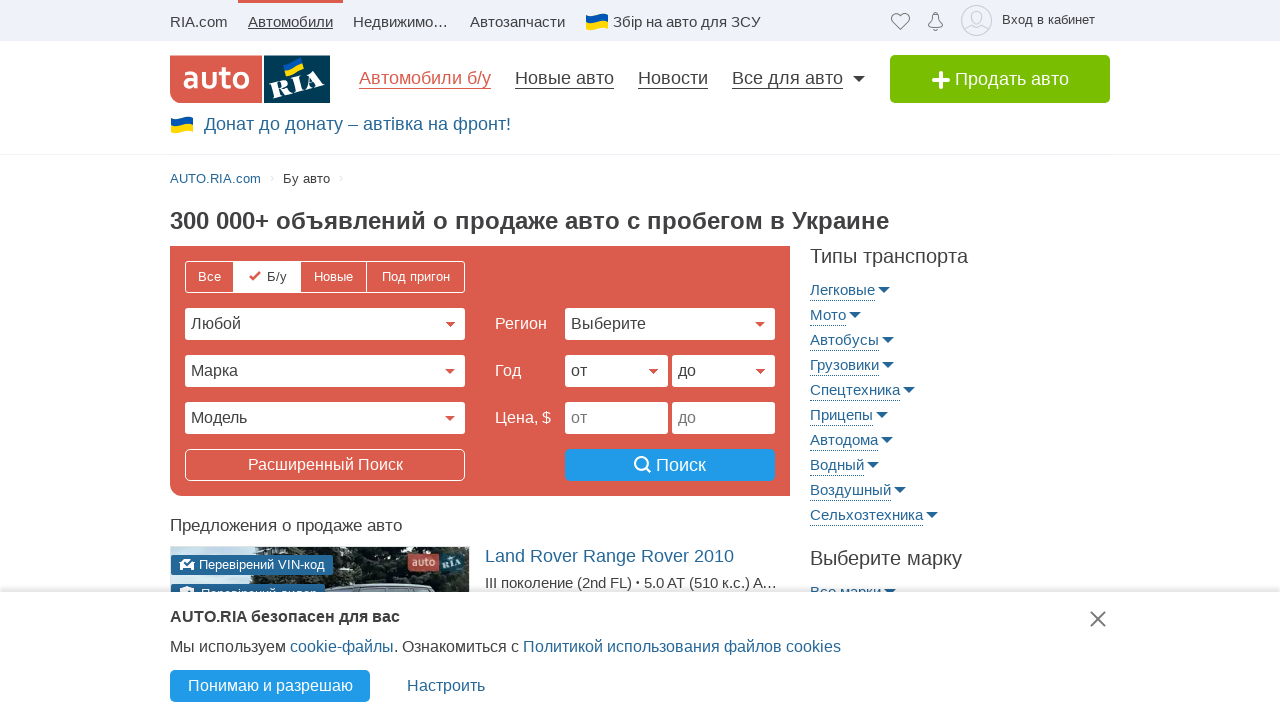

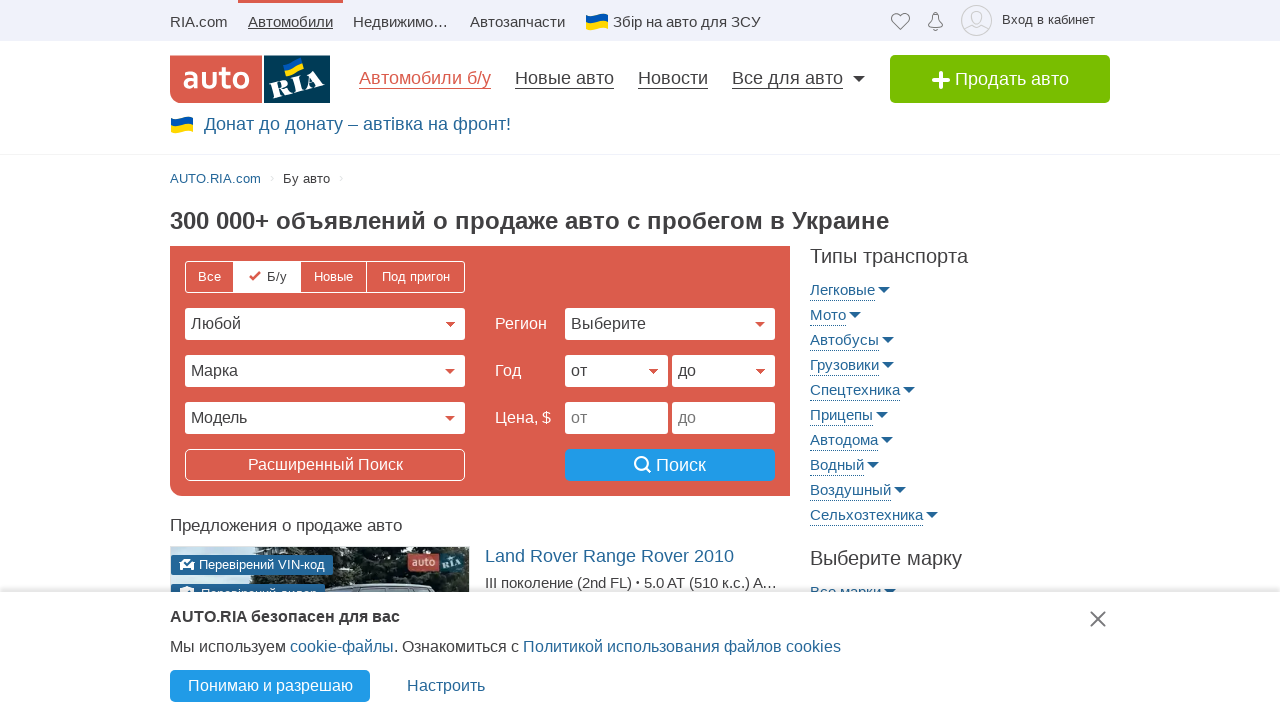